Demonstrates JavaScript executor capabilities by highlighting an element with a border, scrolling the page down and up, and clicking a link using JavaScript

Starting URL: https://syntaxprojects.com/simple_context_menu.php

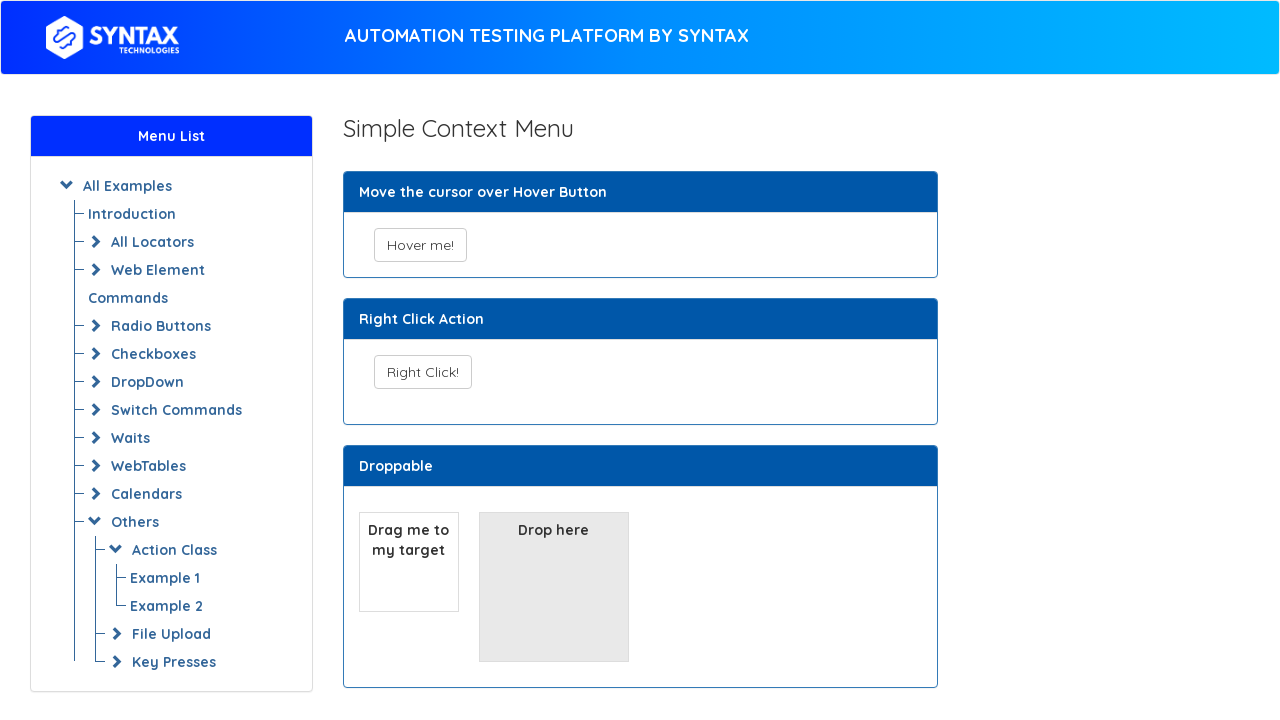

Located 'Hover me!' button element
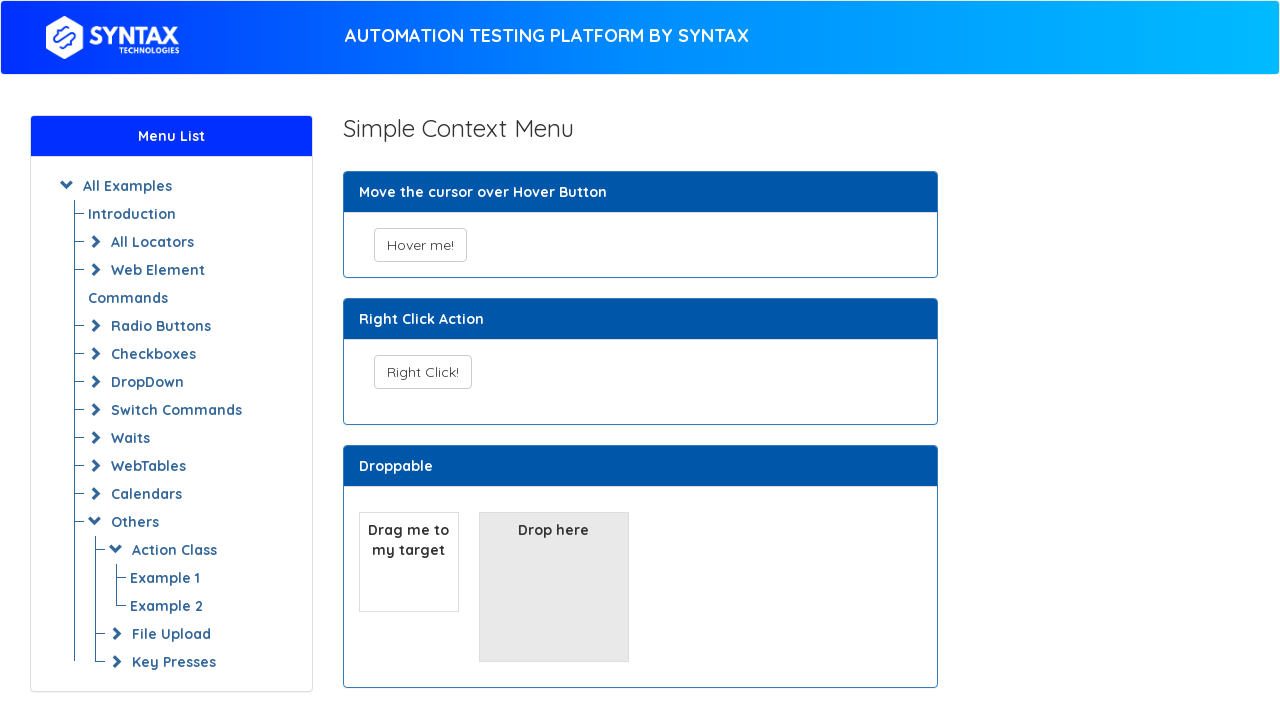

Applied pink background and red border styling to button using JavaScript
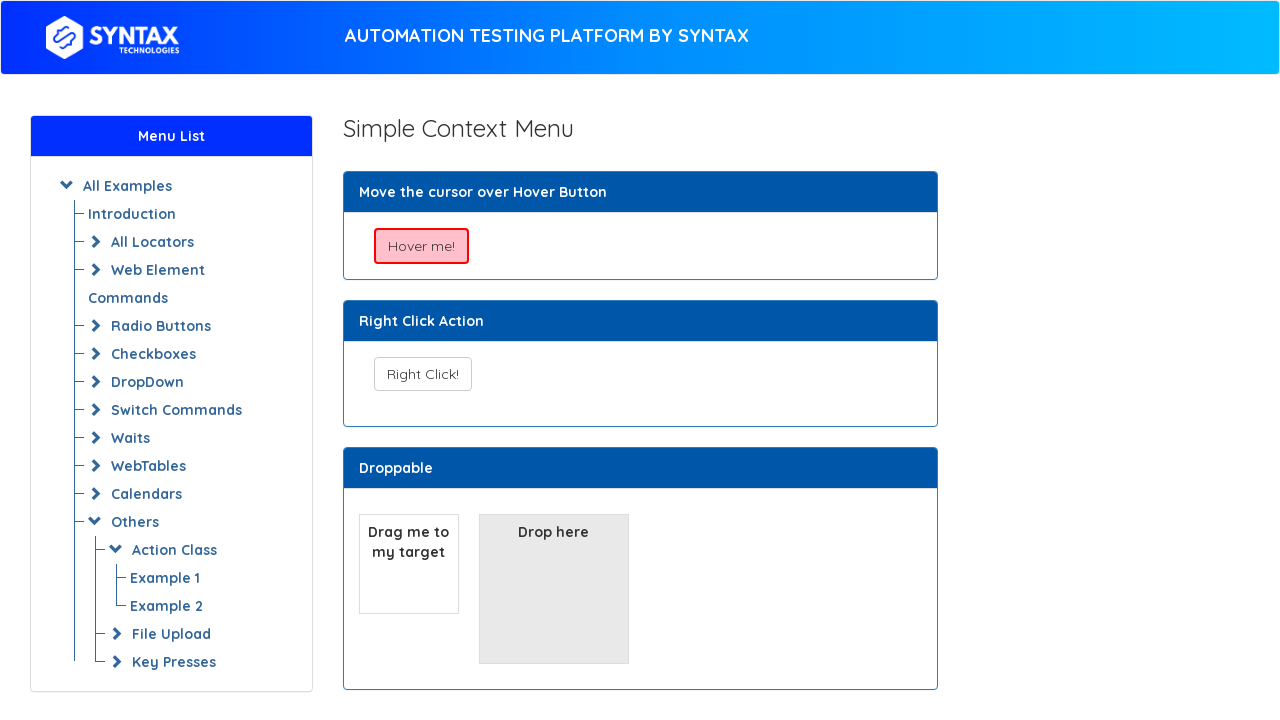

Scrolled page down by 1000 pixels
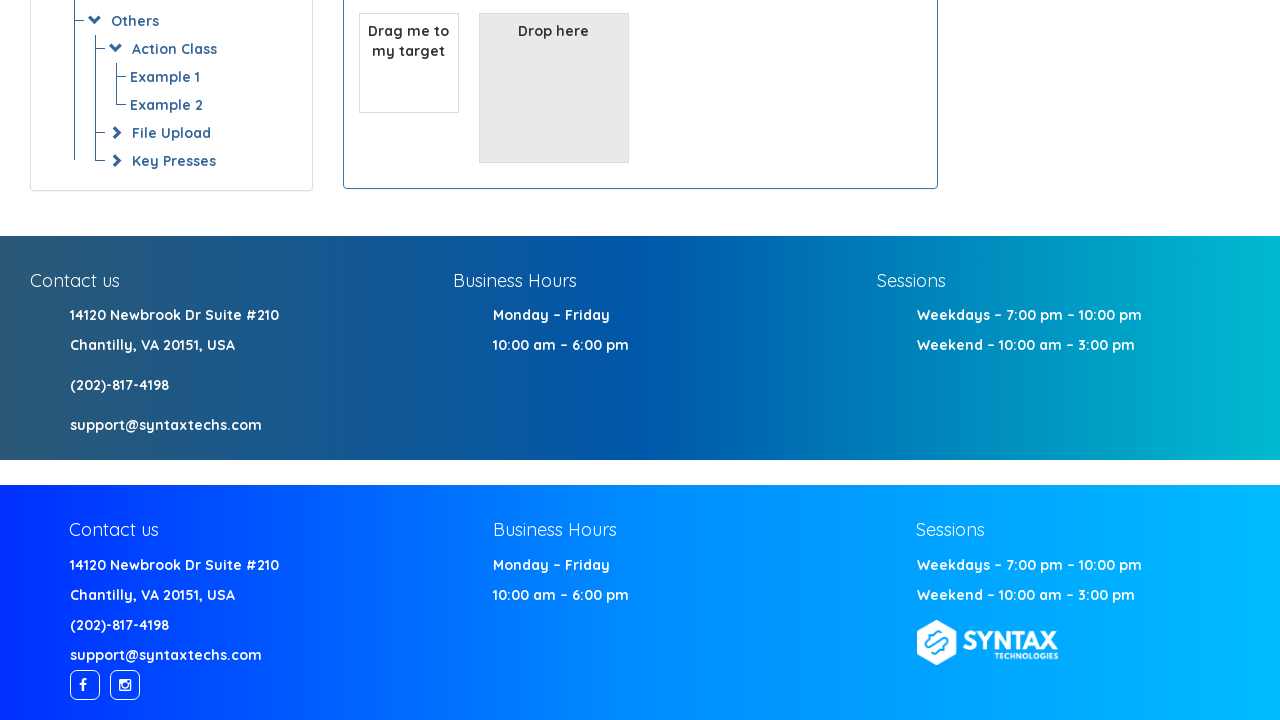

Scrolled page back up by 1000 pixels
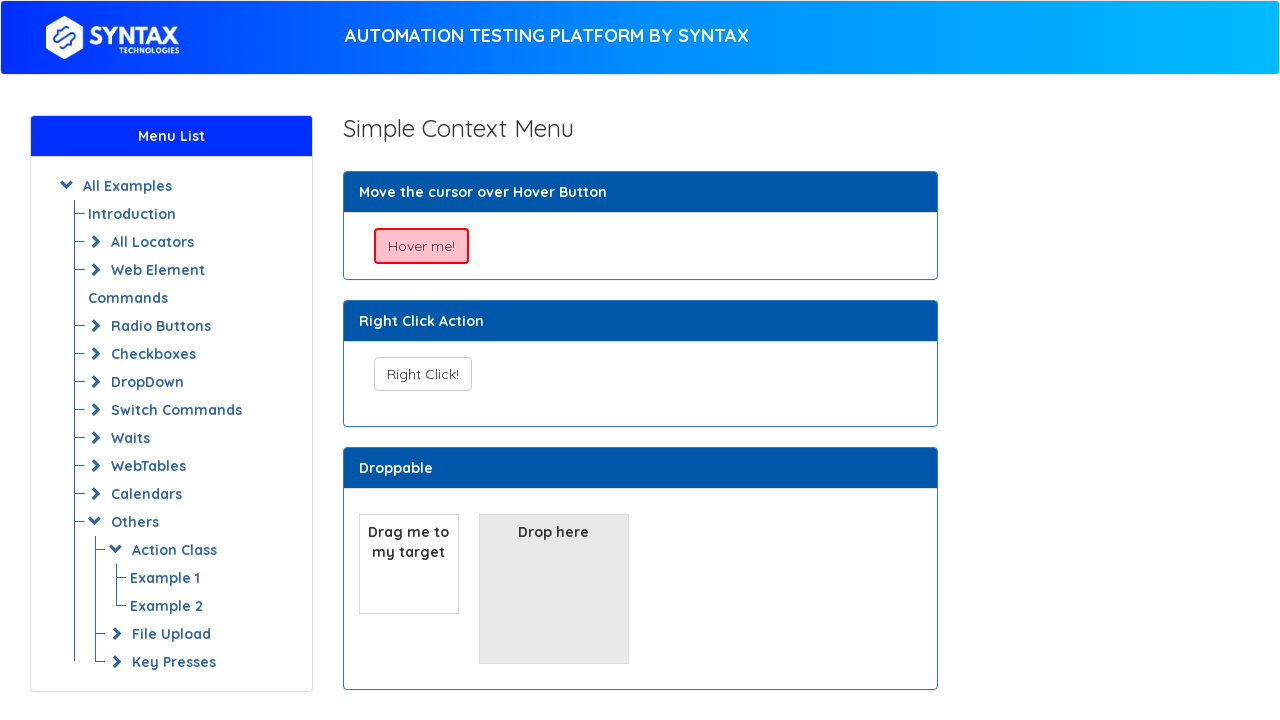

Located 'File Upload' link element
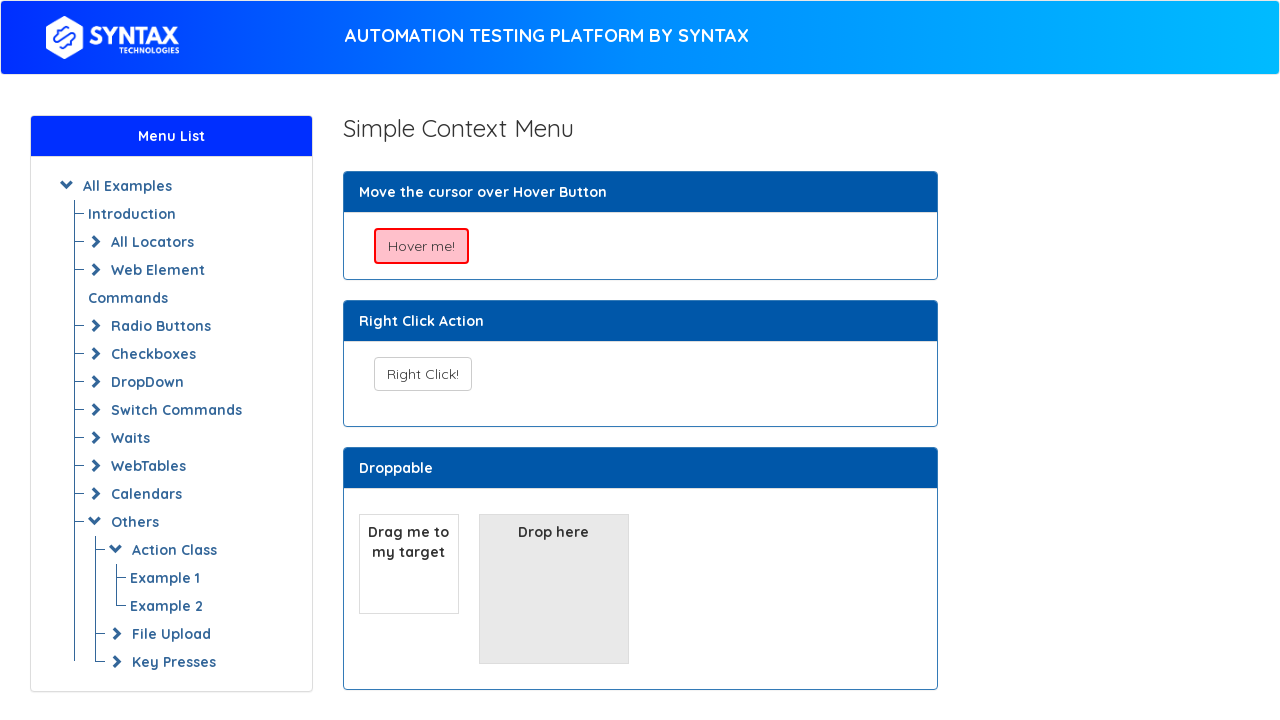

Clicked 'File Upload' link using JavaScript executor
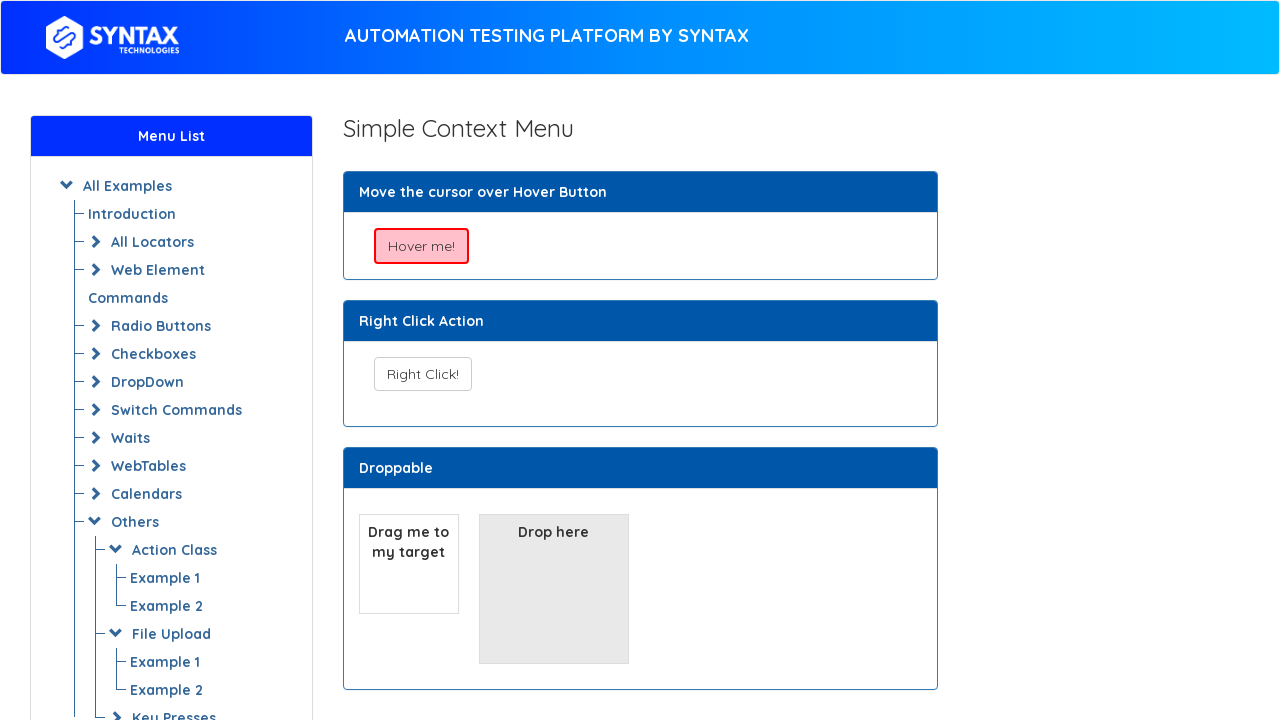

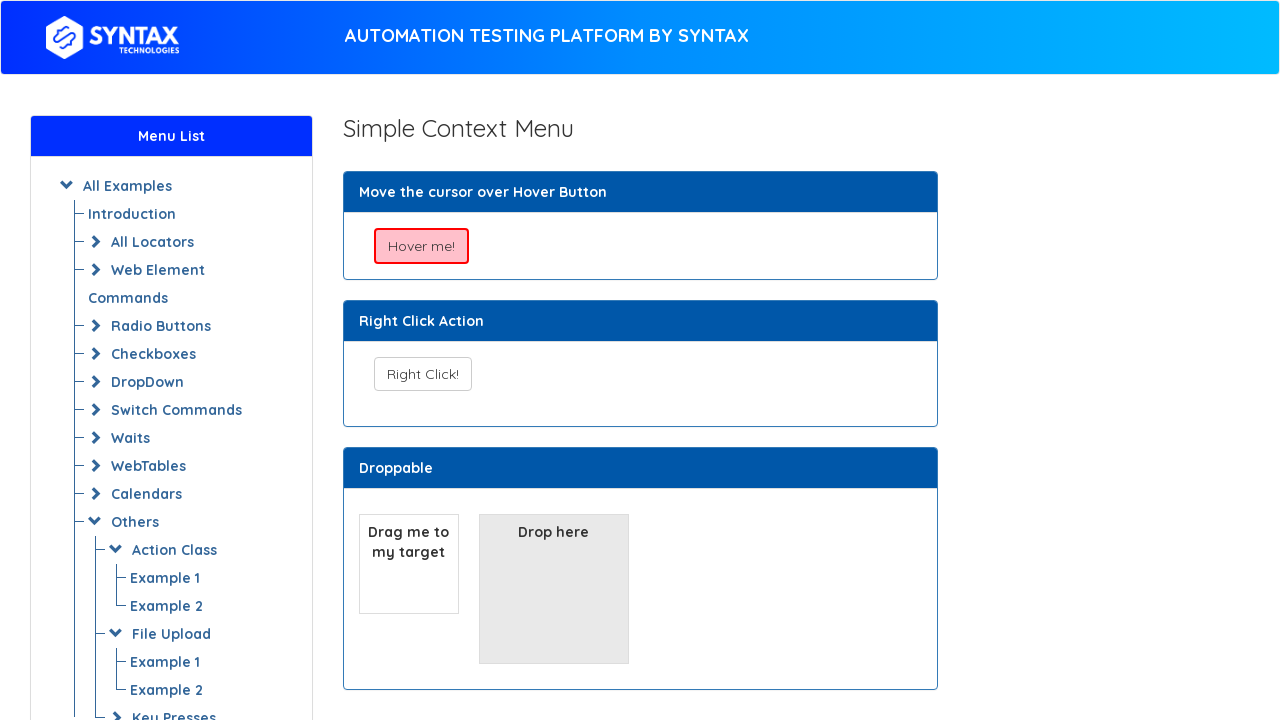